Tests tab/window opening functionality by clicking a launcher button to open new tabs and navigating between them

Starting URL: https://v1.training-support.net/selenium/tab-opener

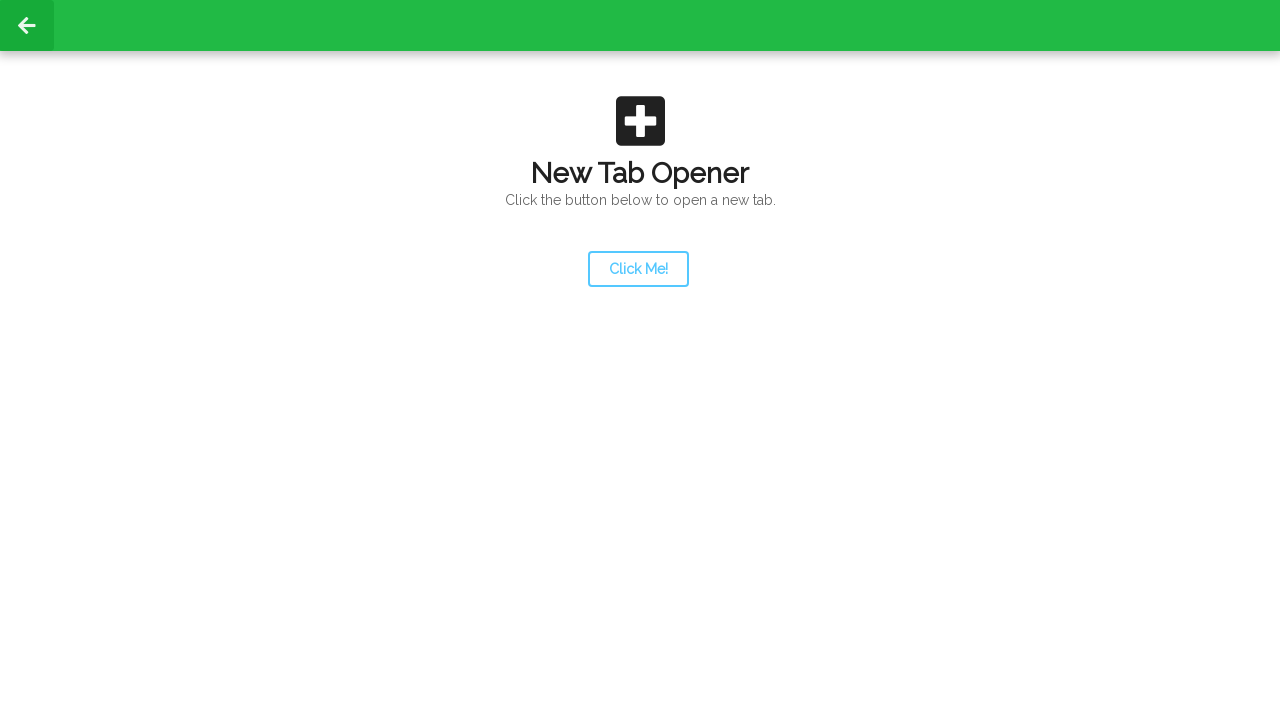

Clicked launcher button to open new tab at (638, 269) on #launcher
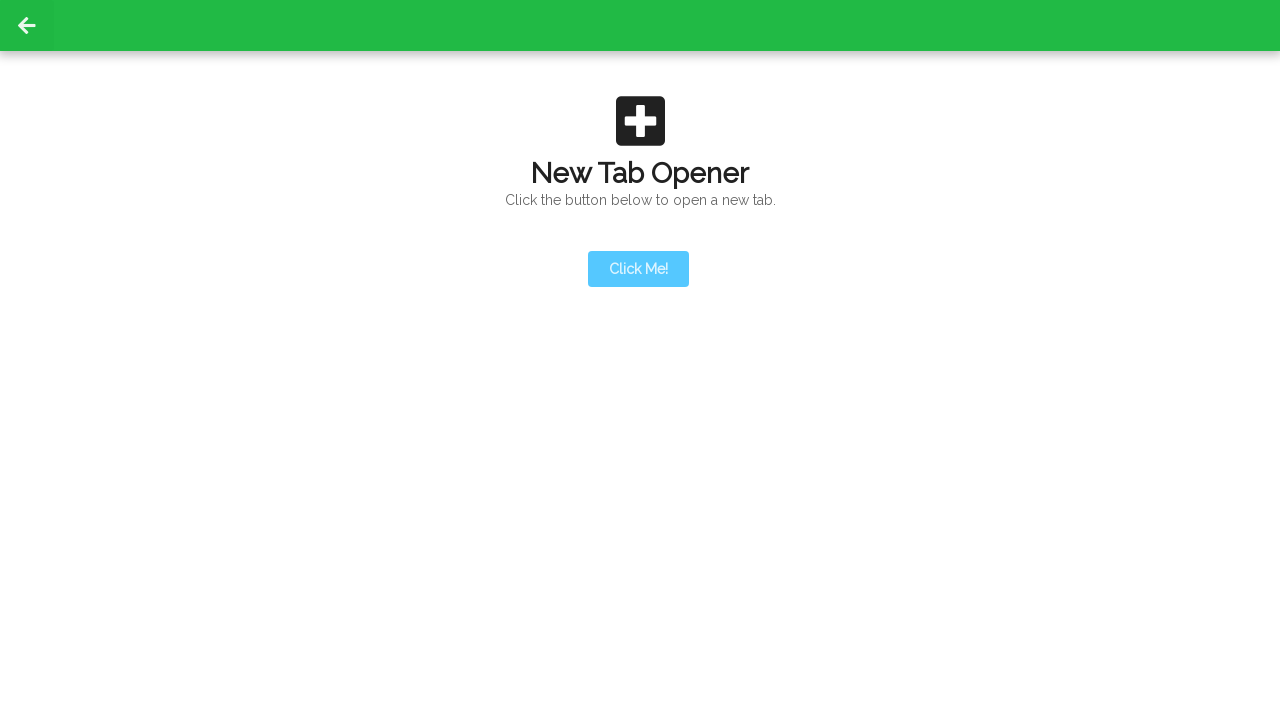

Waited for new tab/window to open
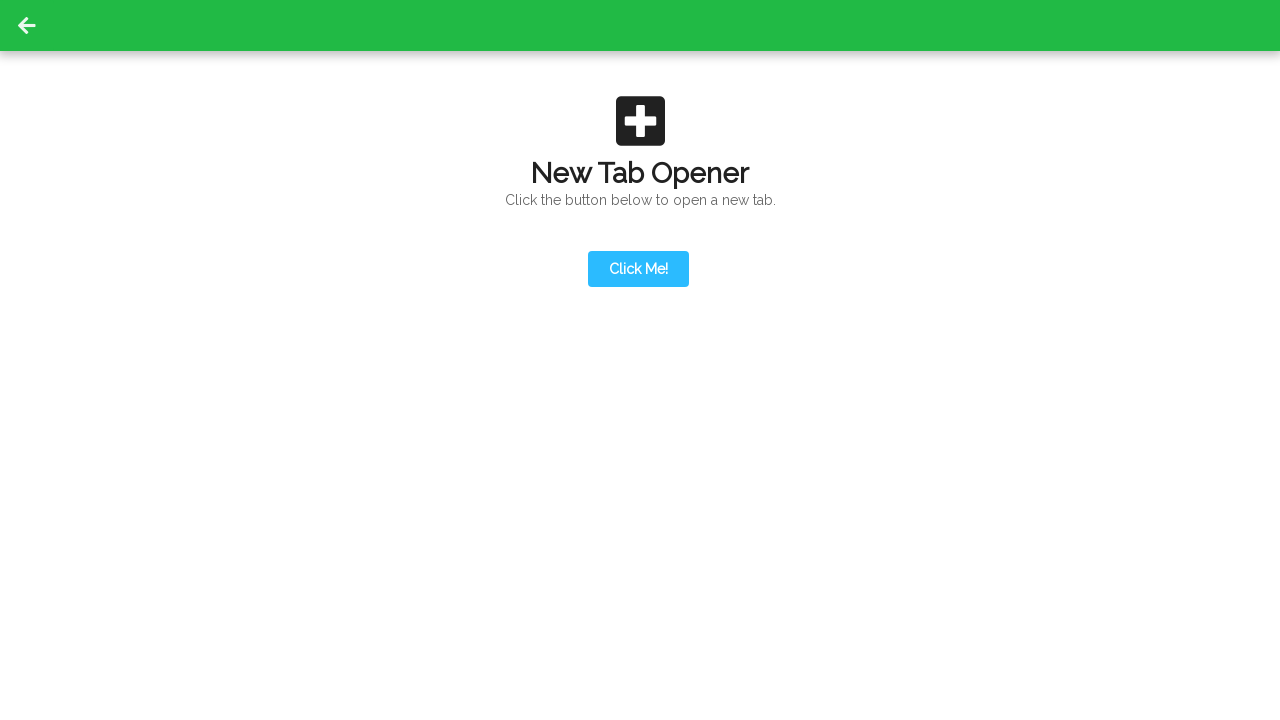

Retrieved all open pages/tabs from context
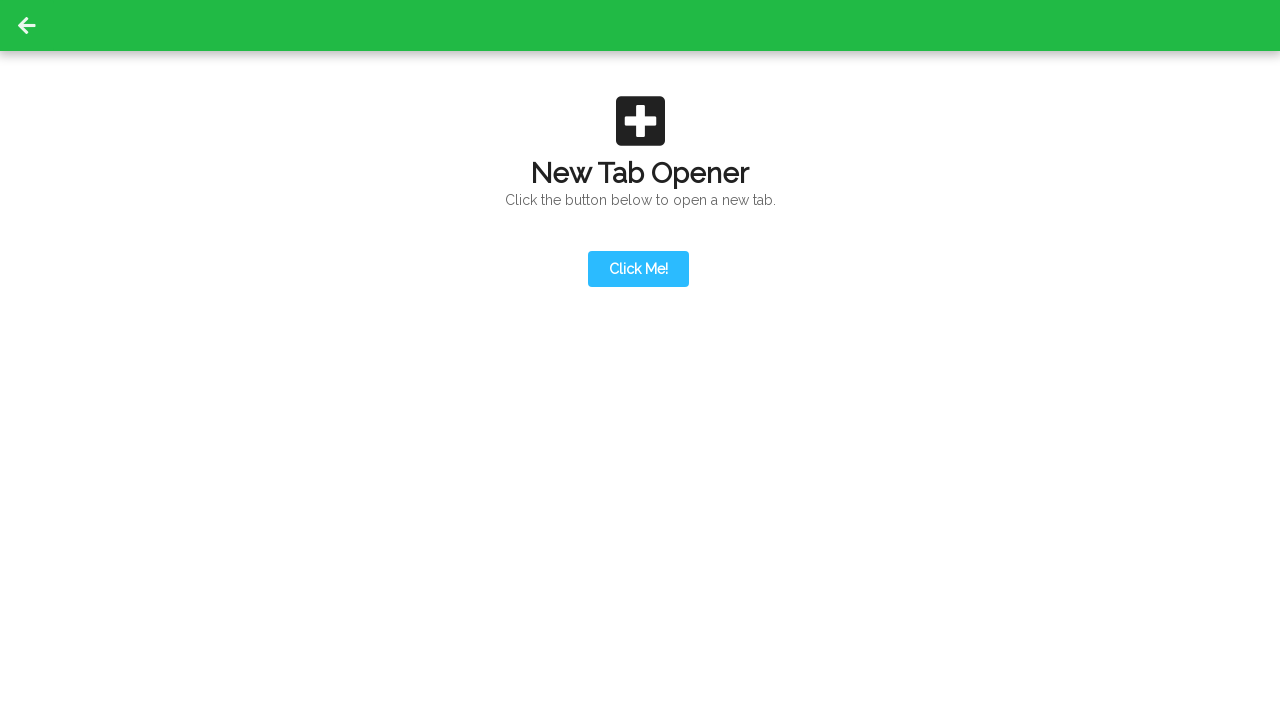

Switched to new tab and brought it to front
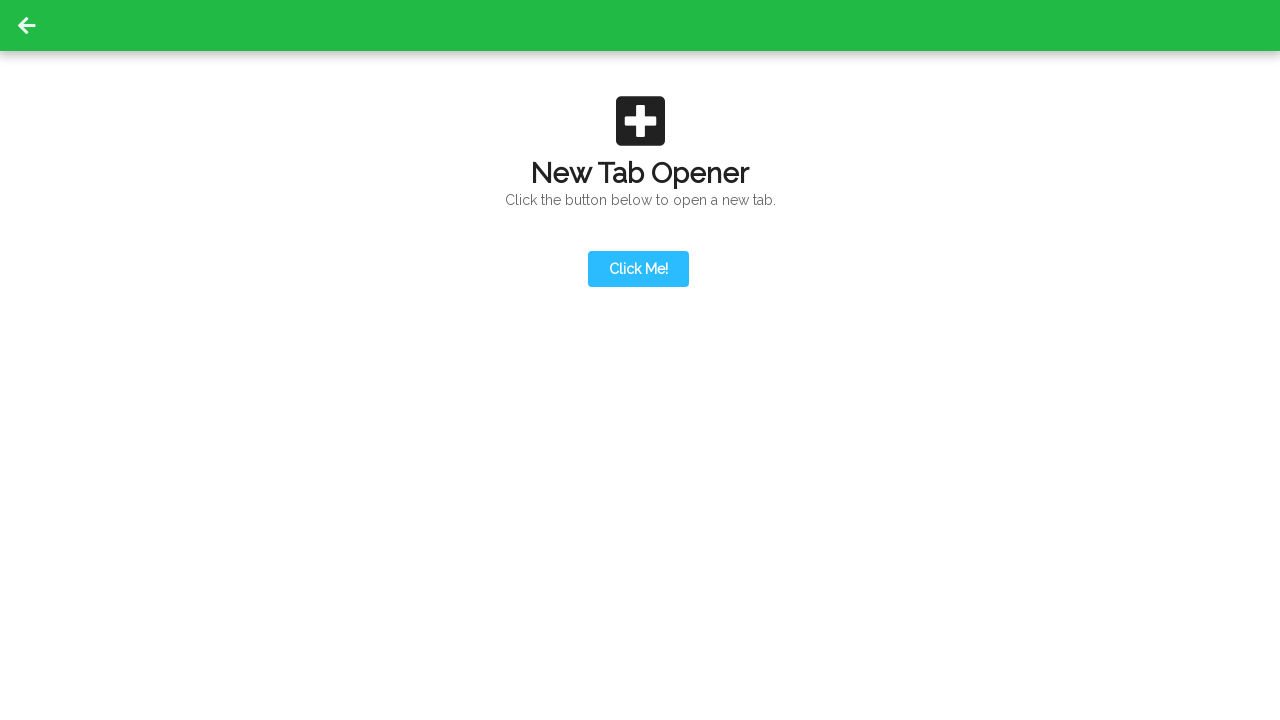

Navigated to newtab page
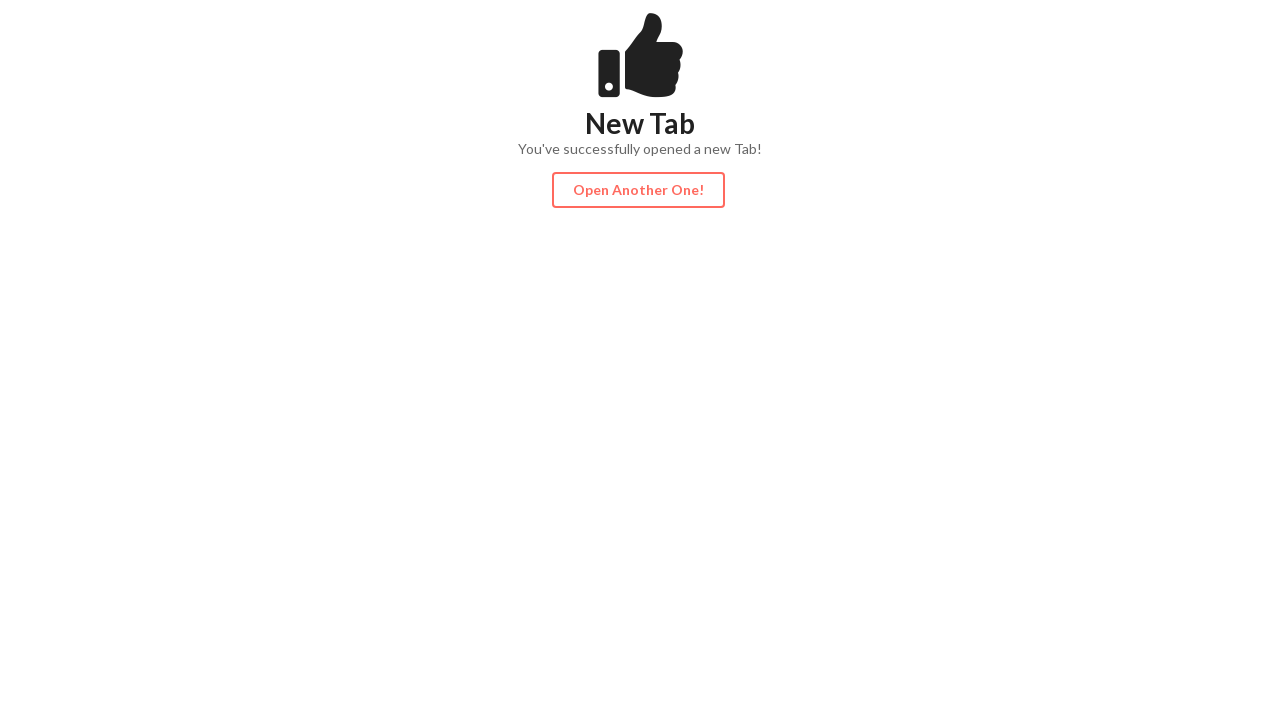

Clicked action button on newtab page at (638, 190) on #actionButton
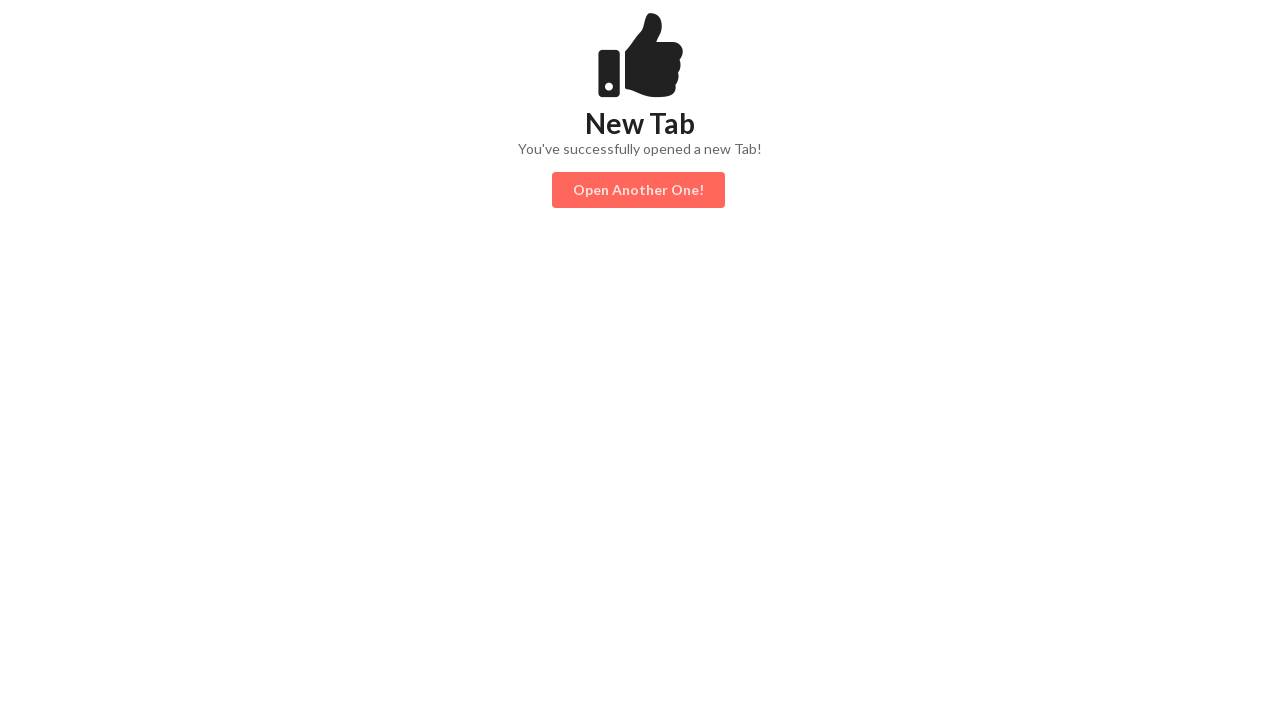

Navigated to newtab2 page
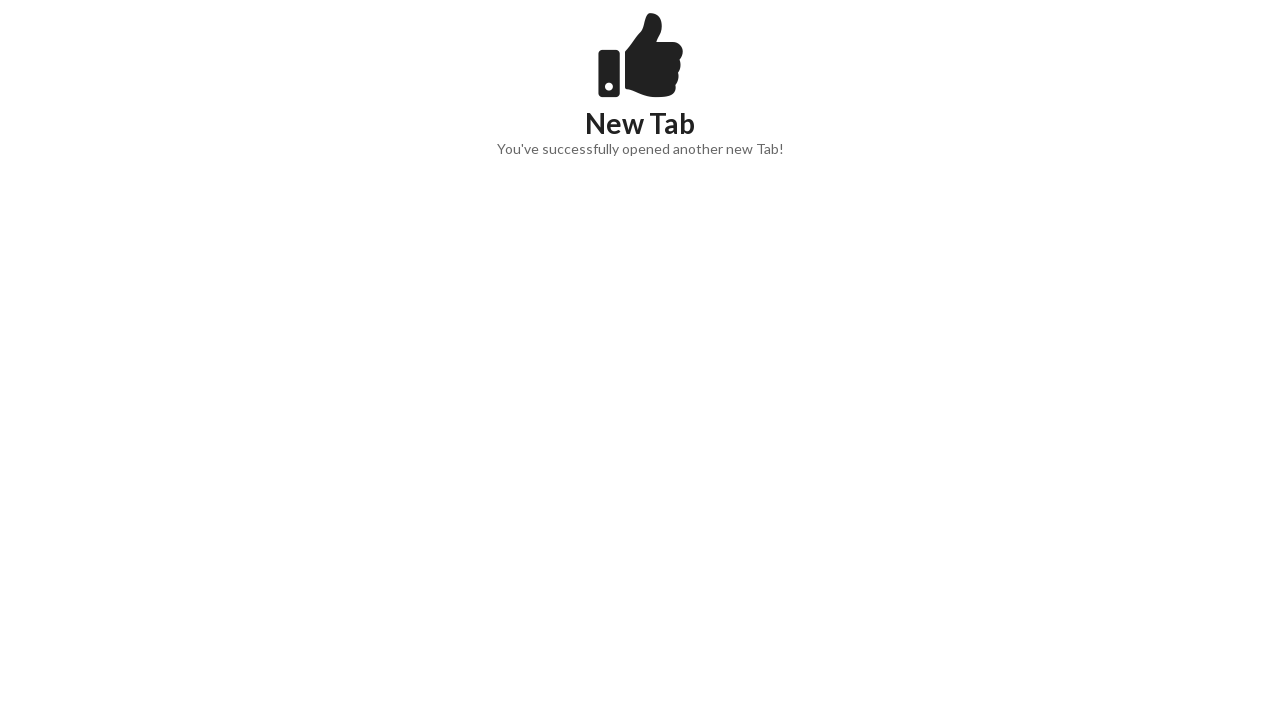

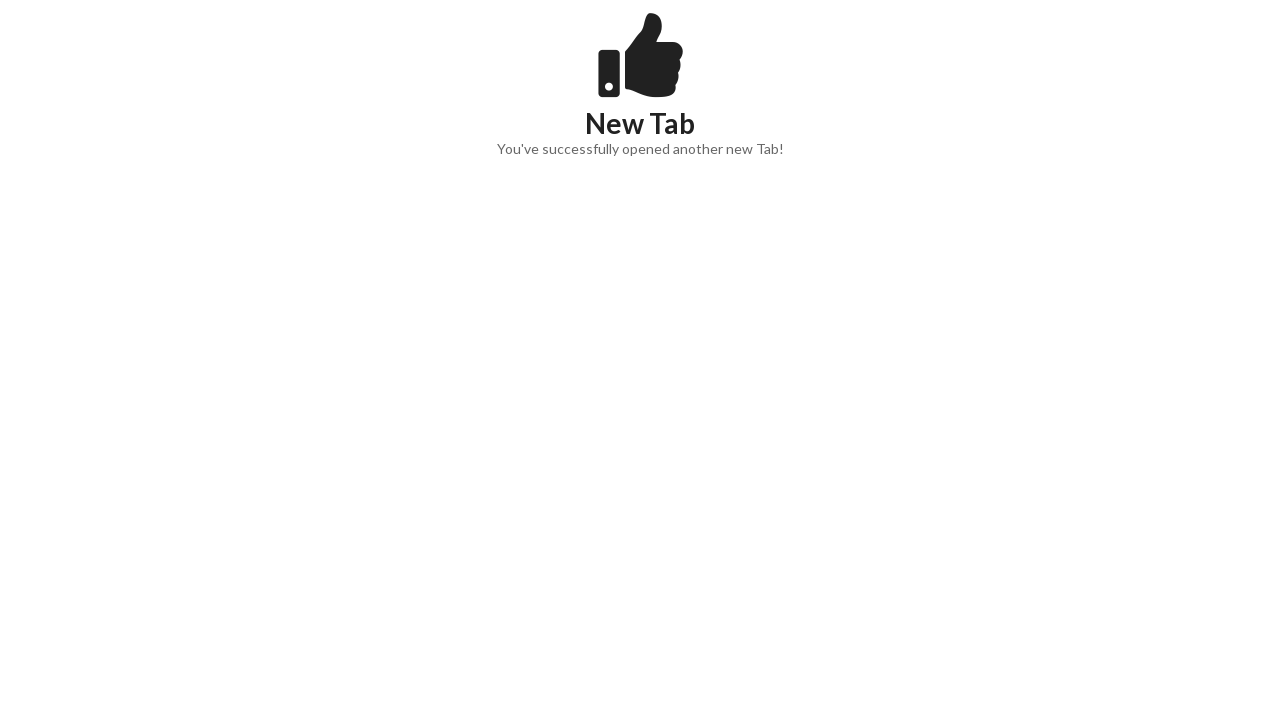